Verifies that a Facebook social media icon is present on the Andersen Lab homepage

Starting URL: https://andersenlab.com/

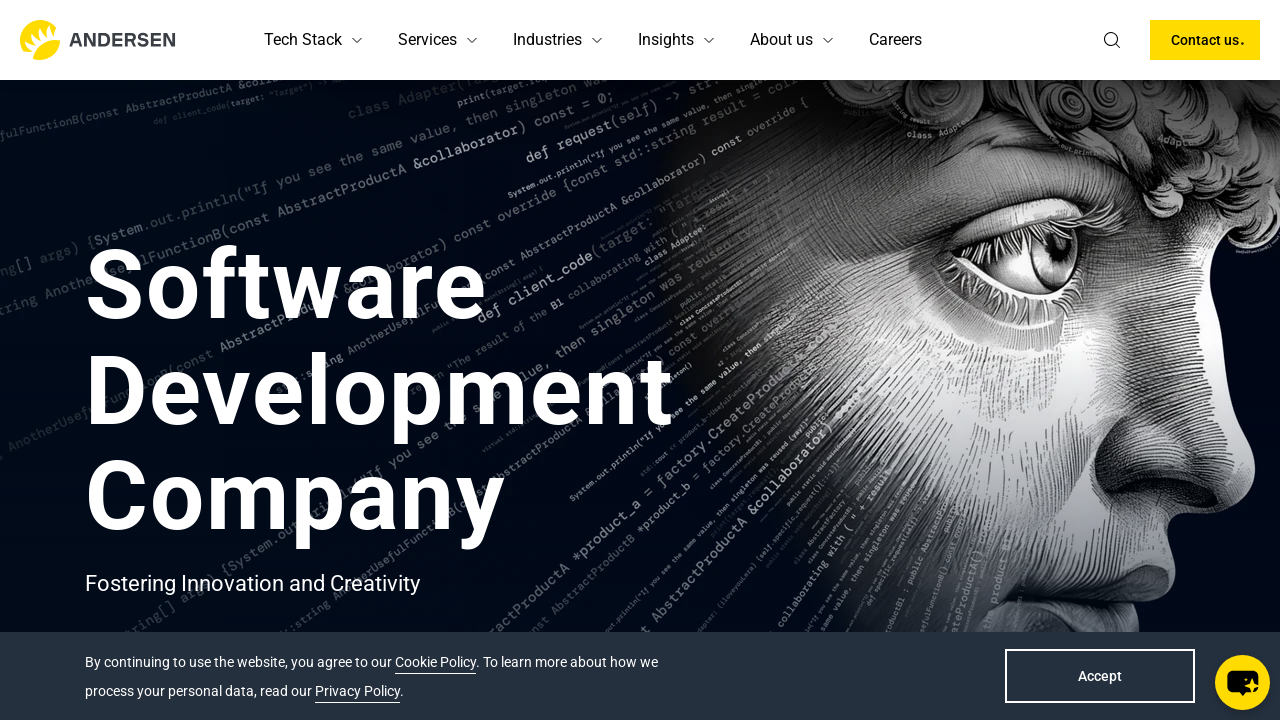

Located Facebook icon element using multiple selectors
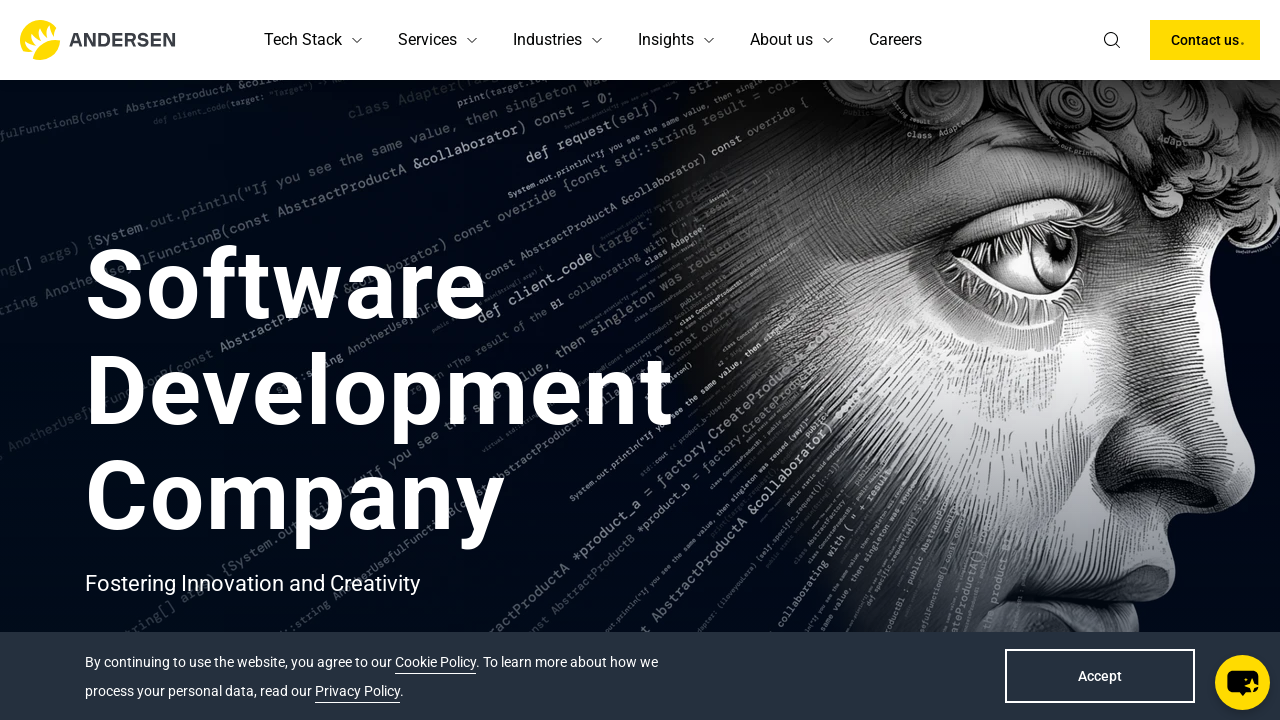

Facebook icon is visible on the Andersen Lab homepage
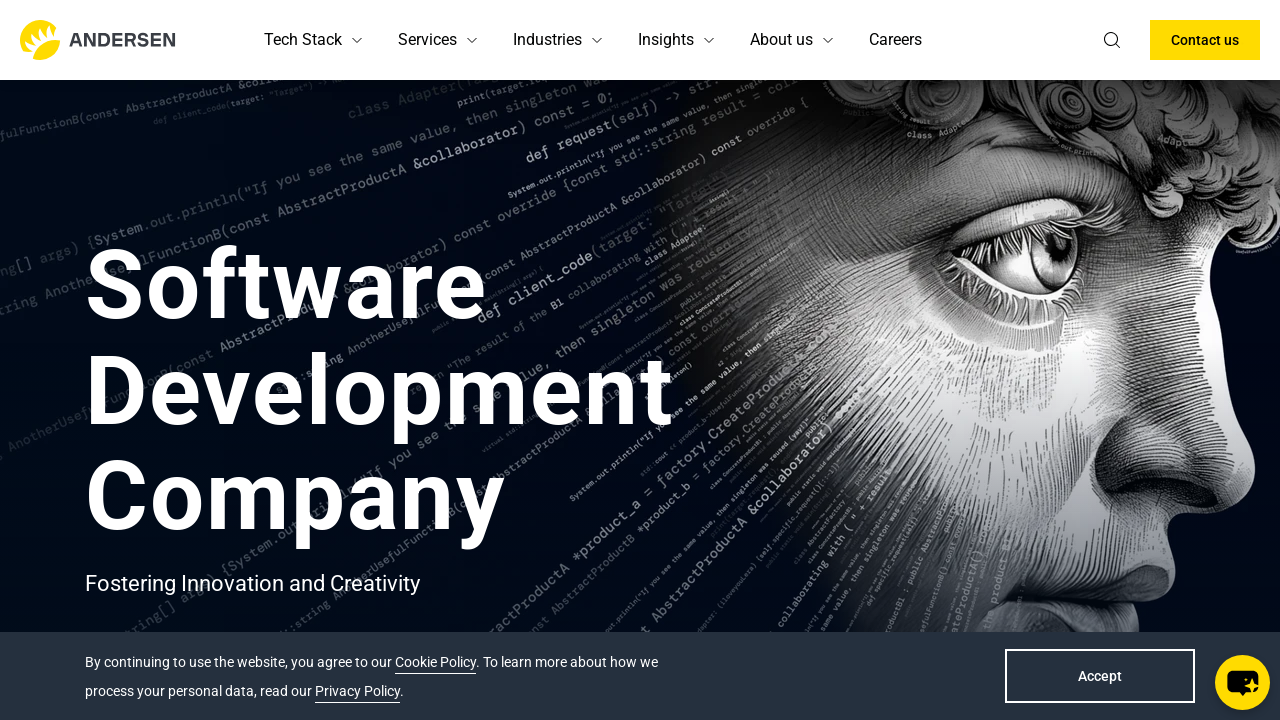

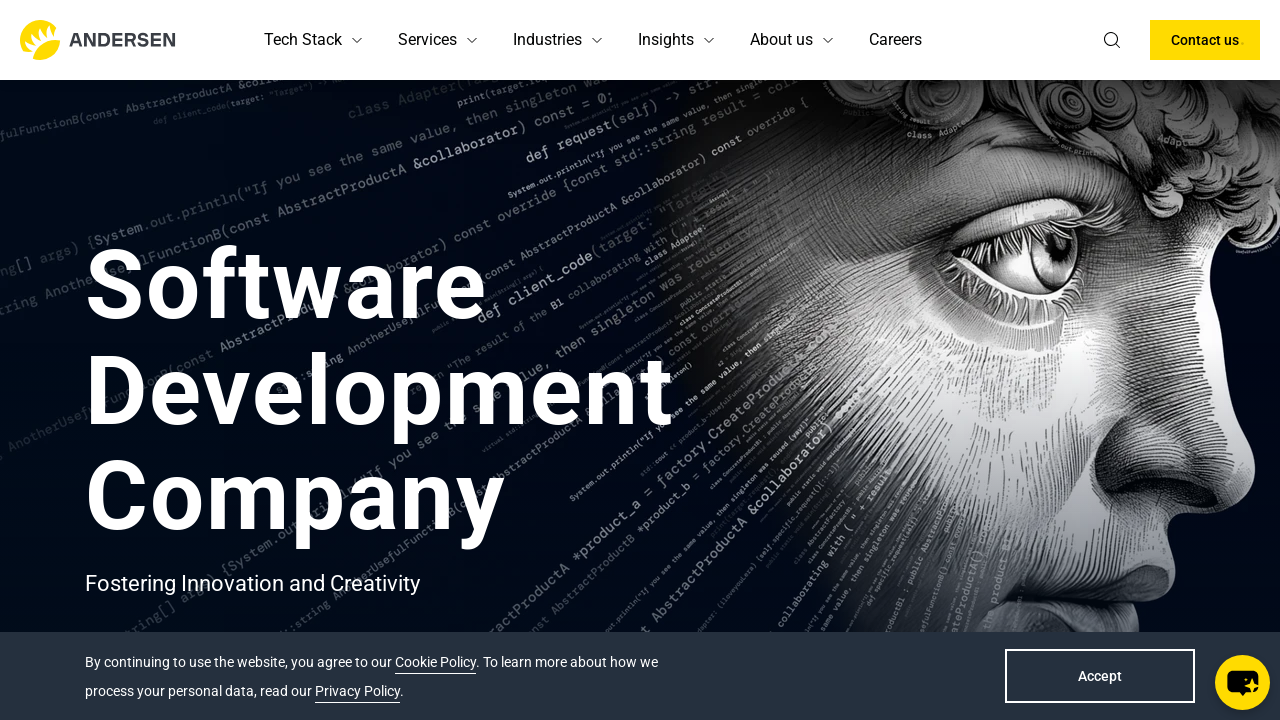